Tests adding elements and verifying count is less than three

Starting URL: https://the-internet.herokuapp.com/add_remove_elements/

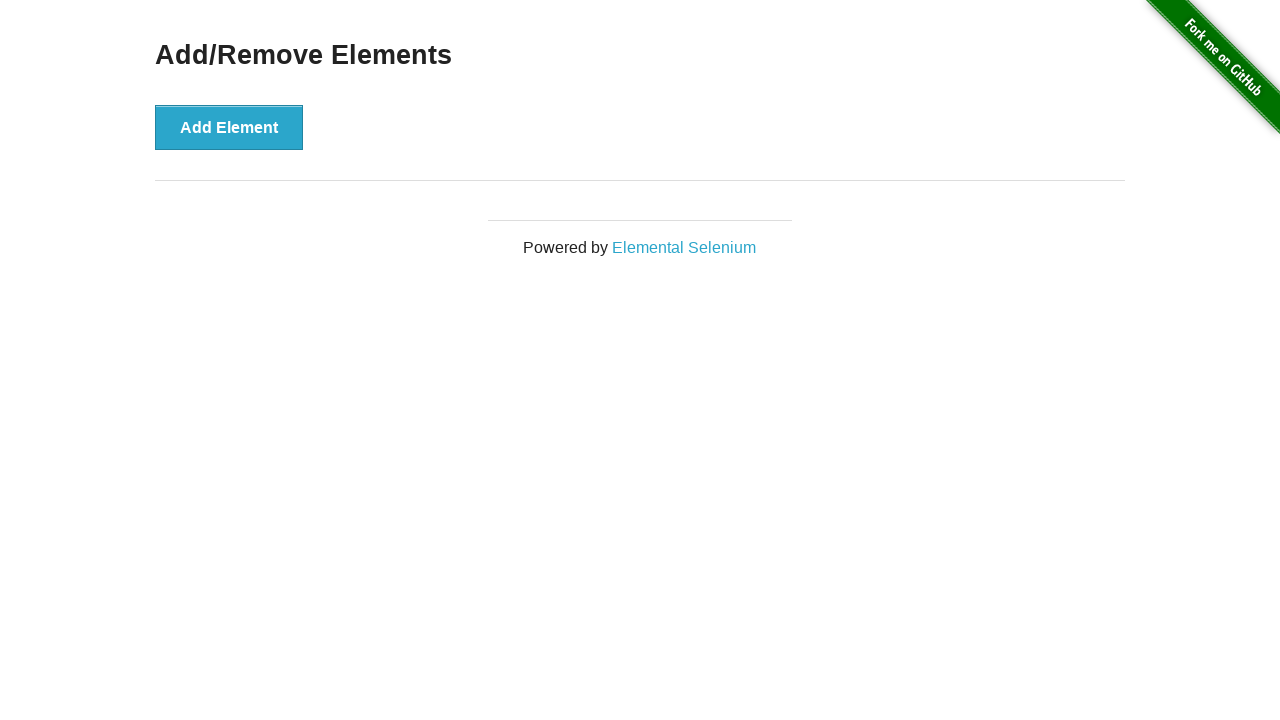

Clicked 'Add Element' button - first element added at (229, 127) on text=Add Element
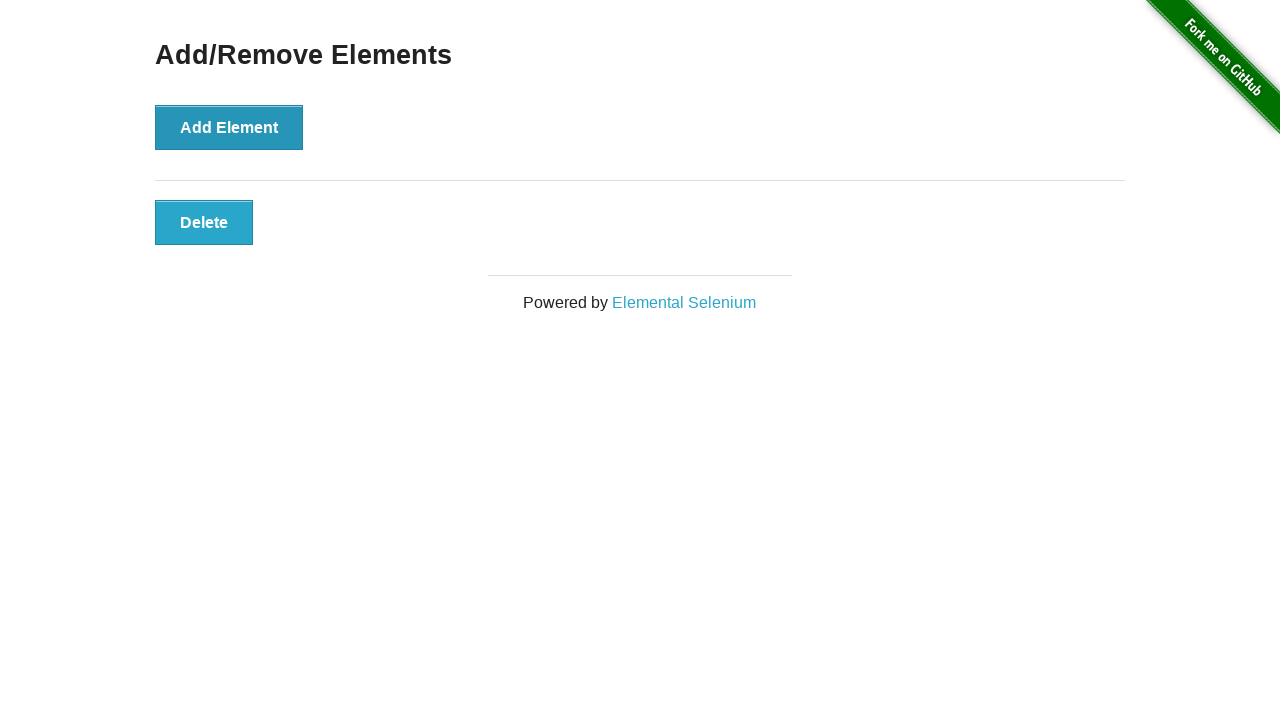

Clicked 'Add Element' button - second element added at (229, 127) on text=Add Element
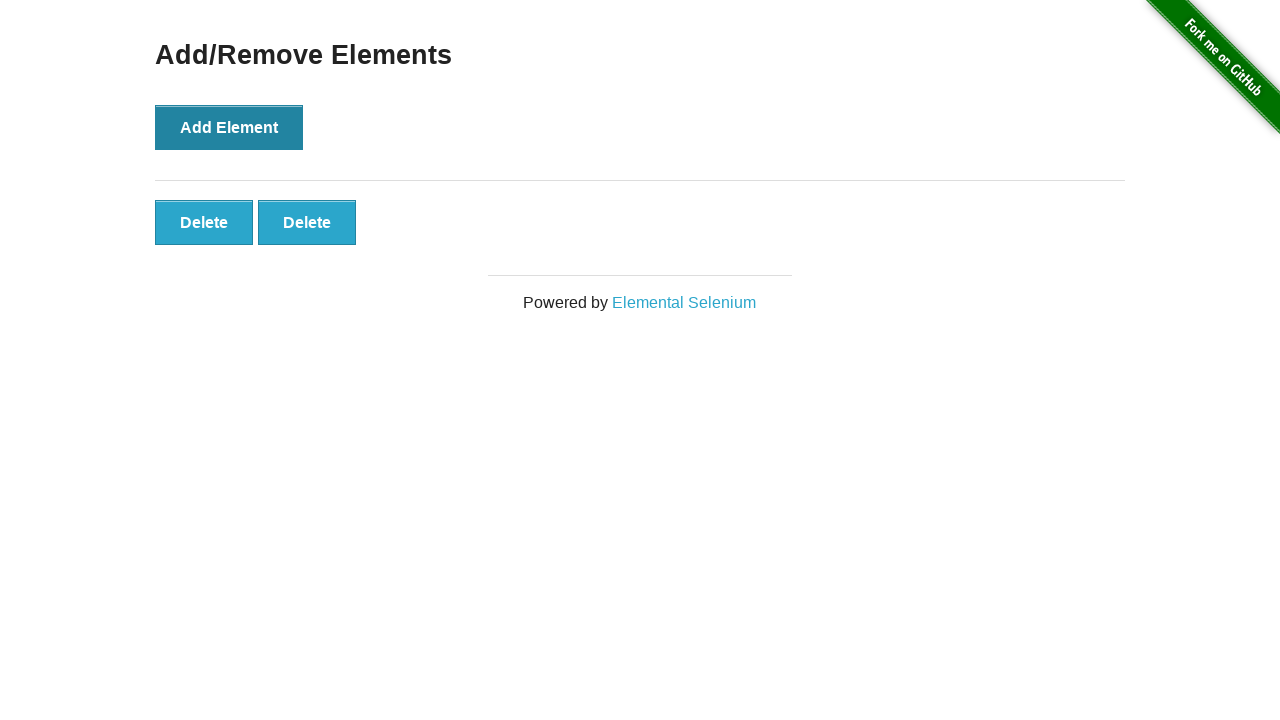

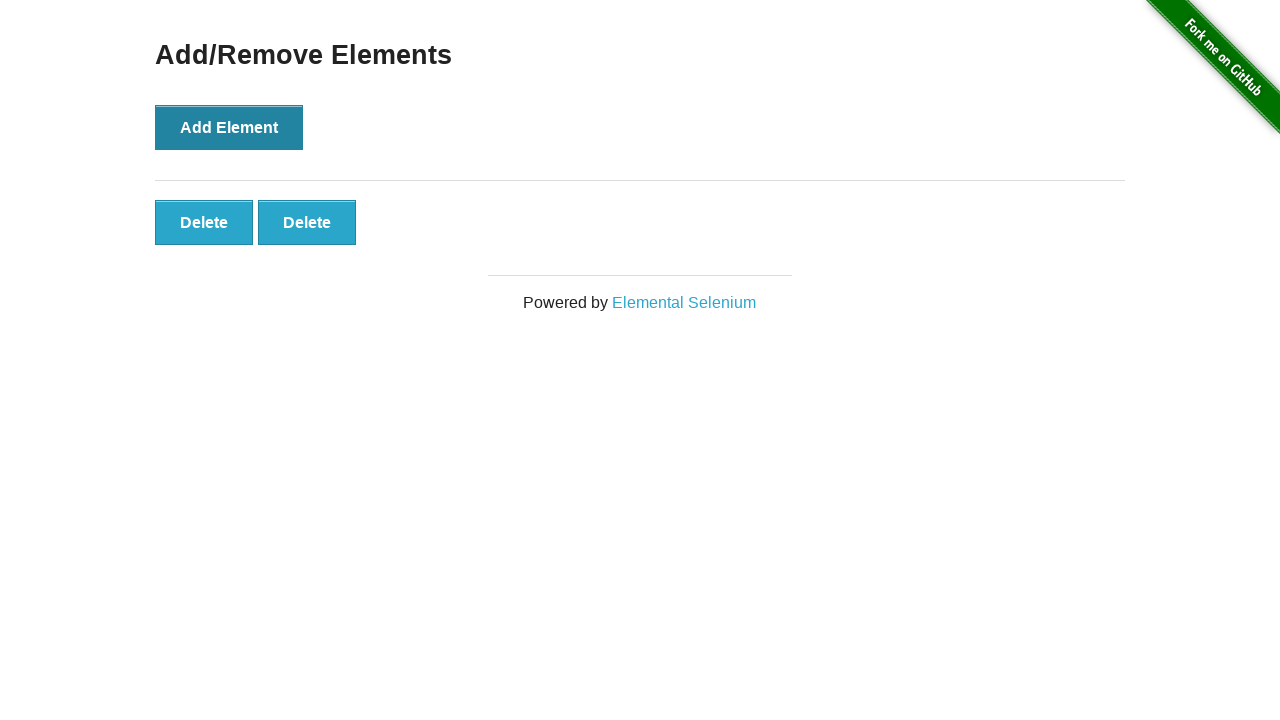